Tests jQuery UI draggable functionality by dragging an element horizontally within an iframe

Starting URL: https://jqueryui.com/draggable/

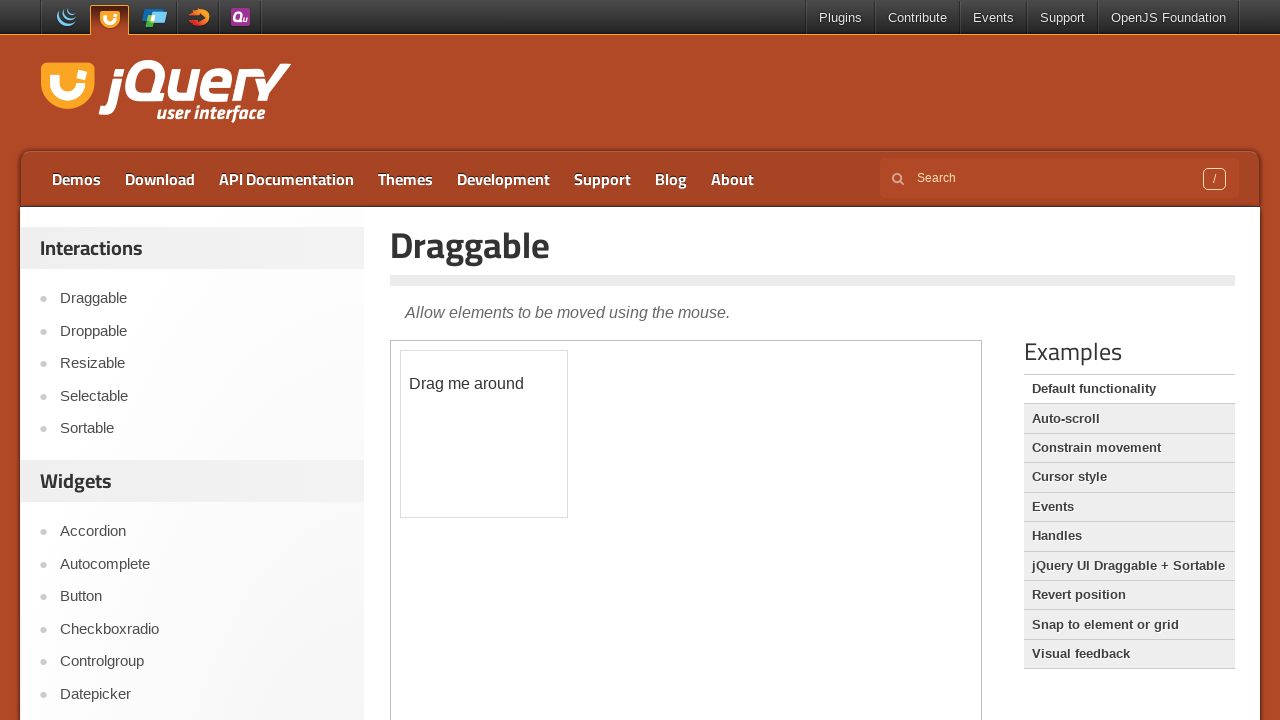

Located the demo iframe containing jQuery UI draggable element
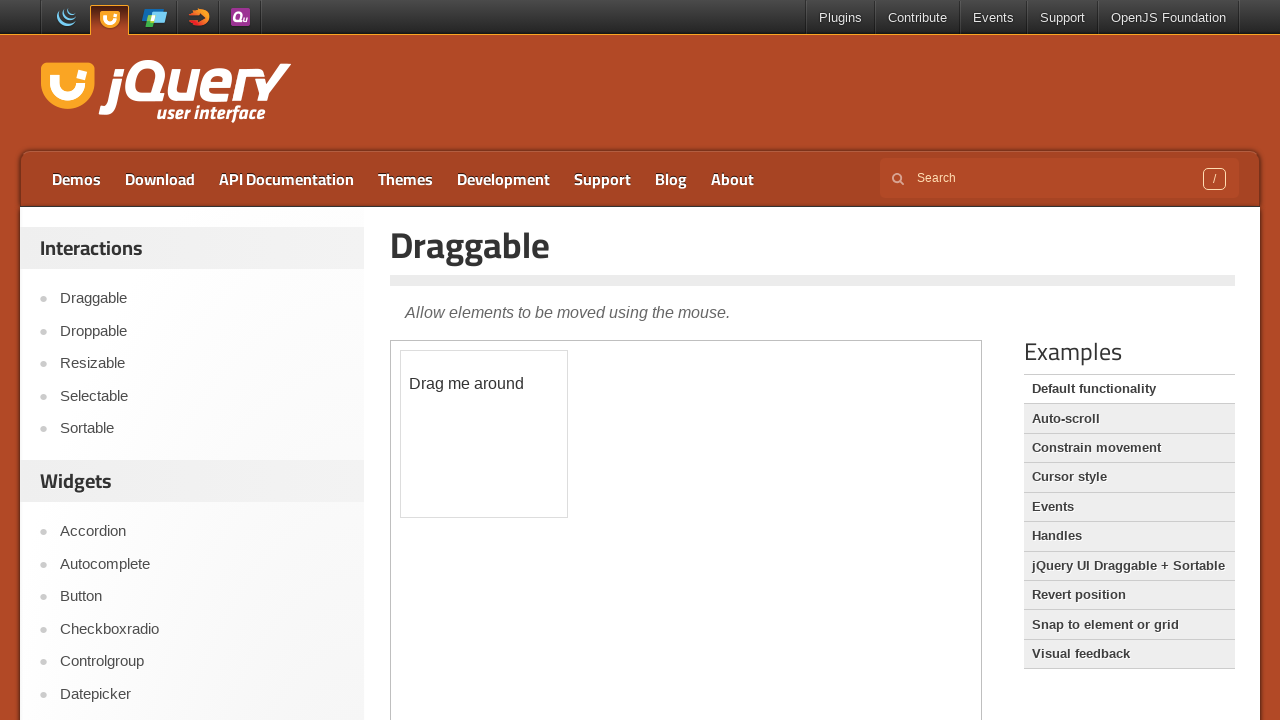

Located the draggable element with id 'draggable' within the iframe
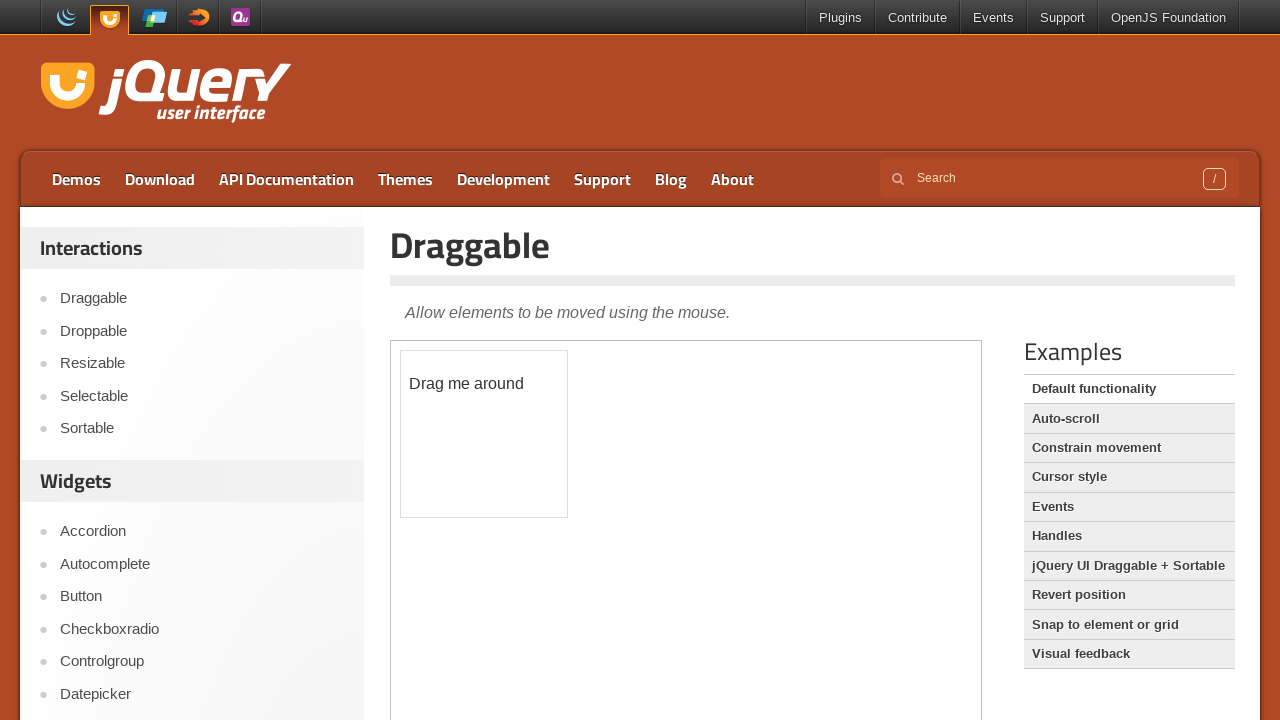

Dragged the draggable element 100 pixels to the right at (501, 351)
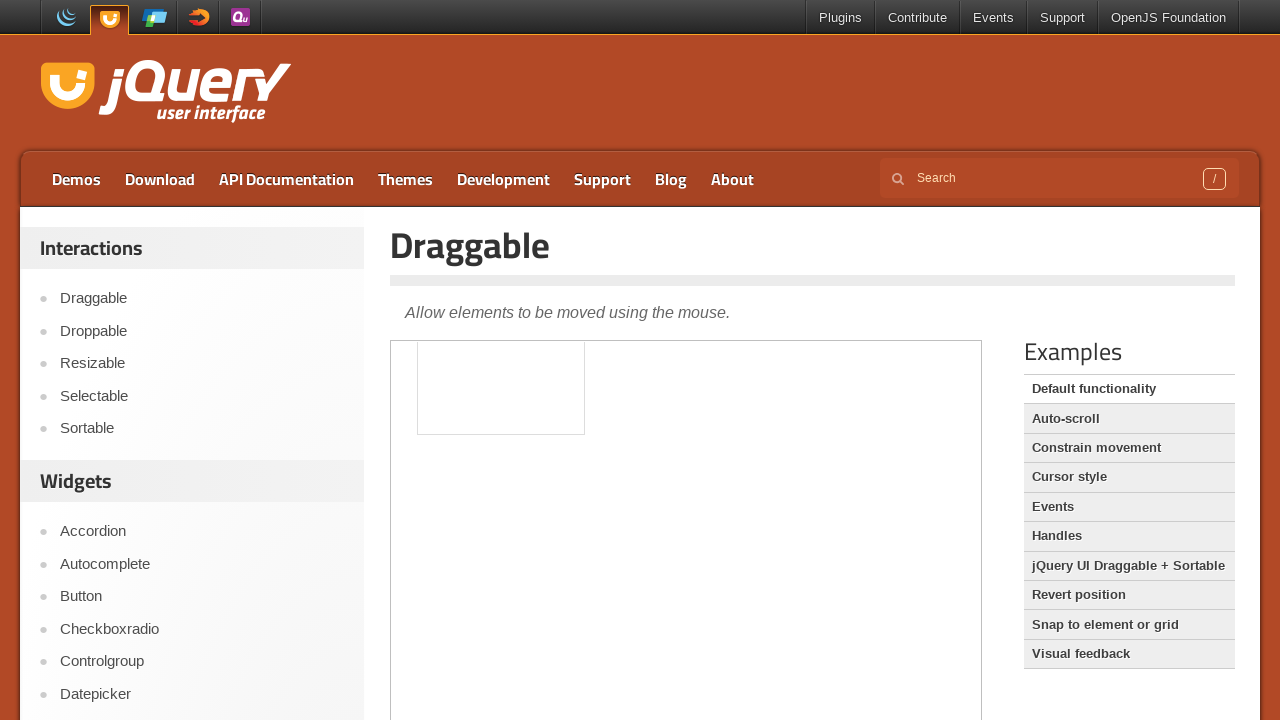

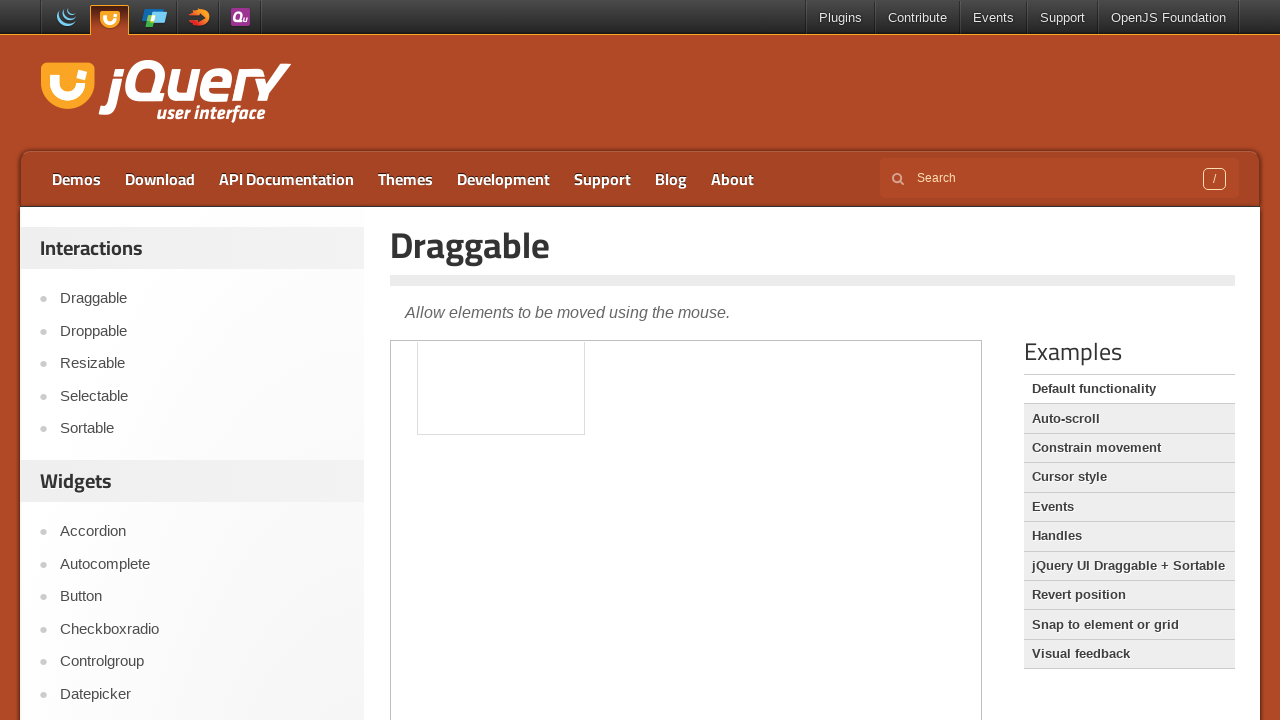